Tests multi-window handling by finding links in a footer column, opening each link in a new tab using keyboard shortcuts, and then switching between all opened windows.

Starting URL: http://qaclickacademy.com/practice.php

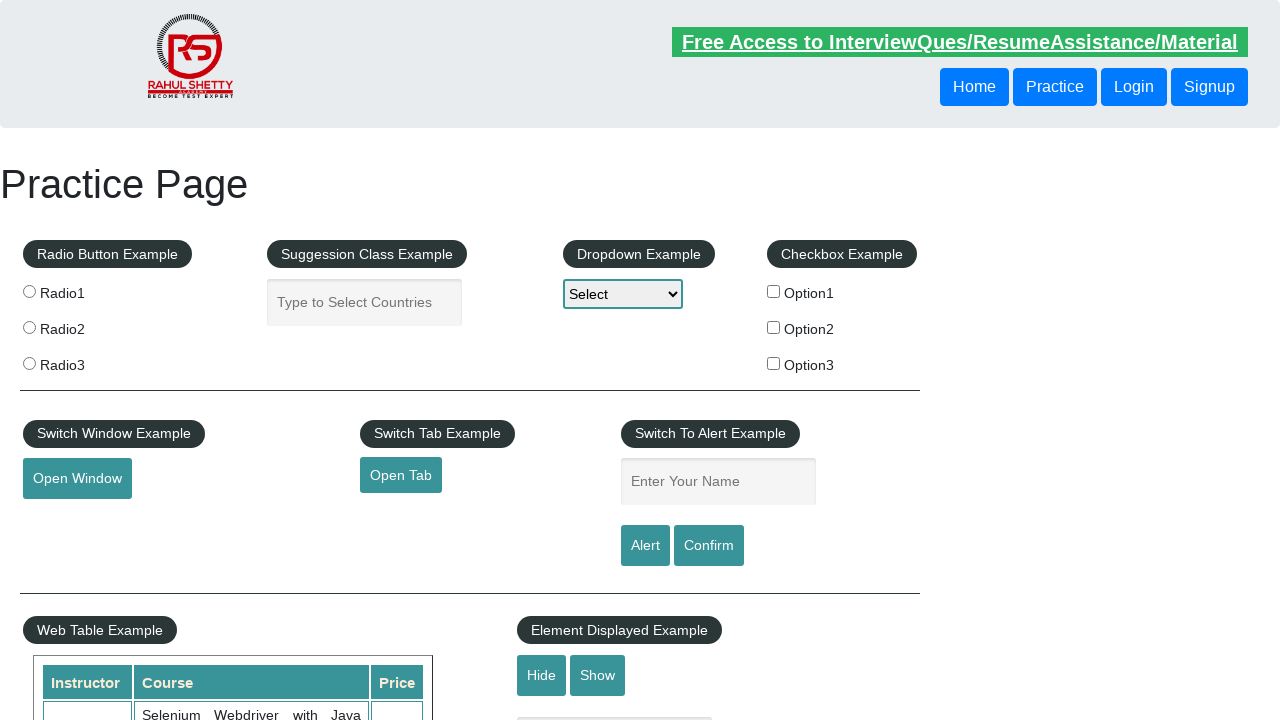

Waited for footer section (#gf-BIG) to load
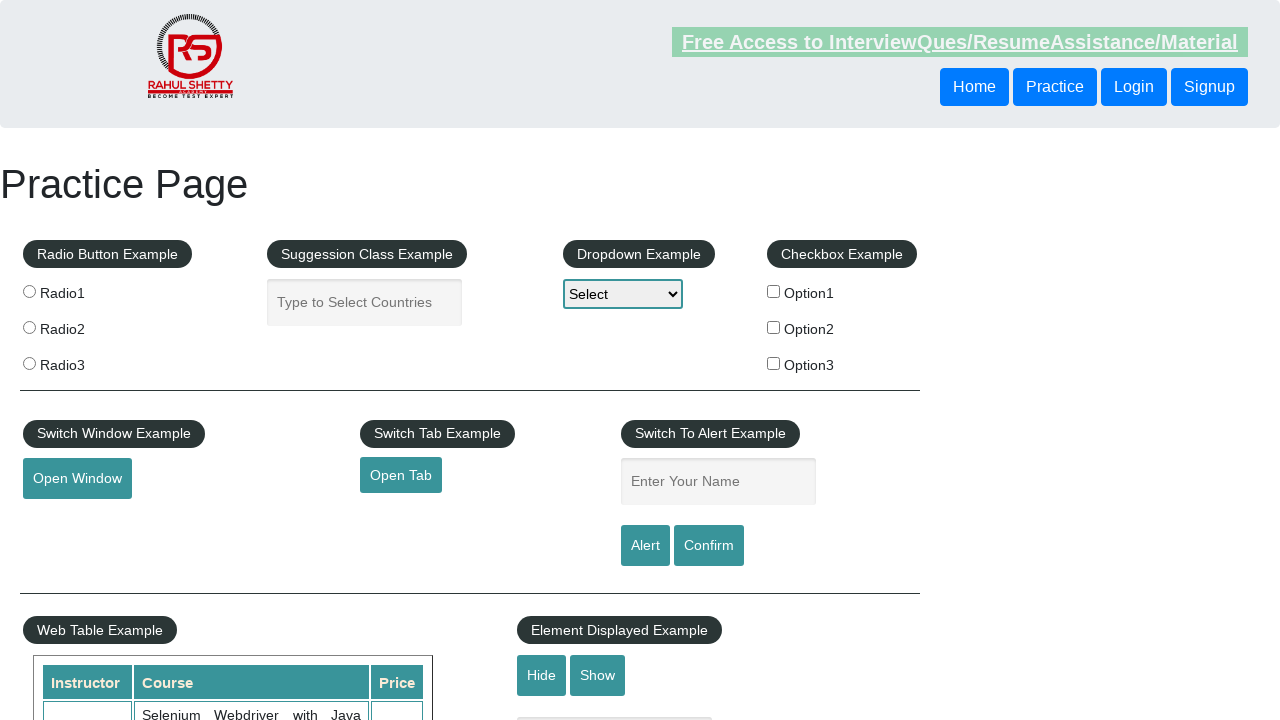

Located footer element
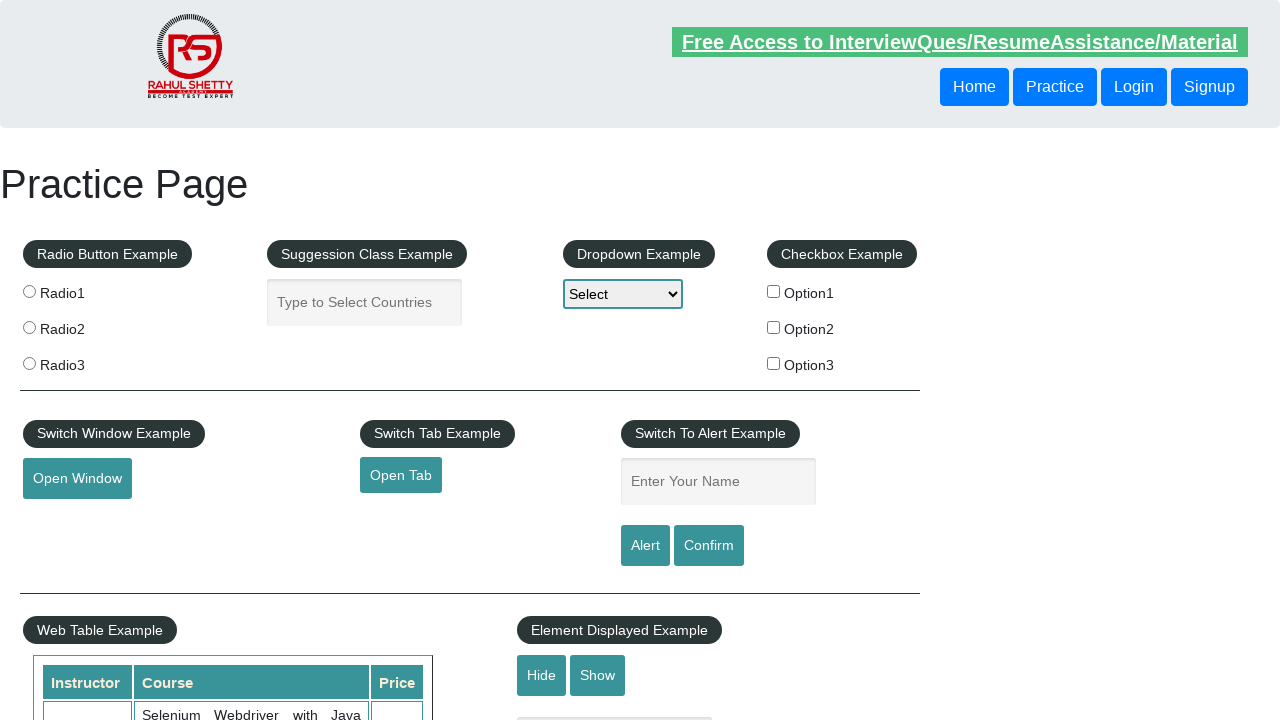

Located all links in first footer column
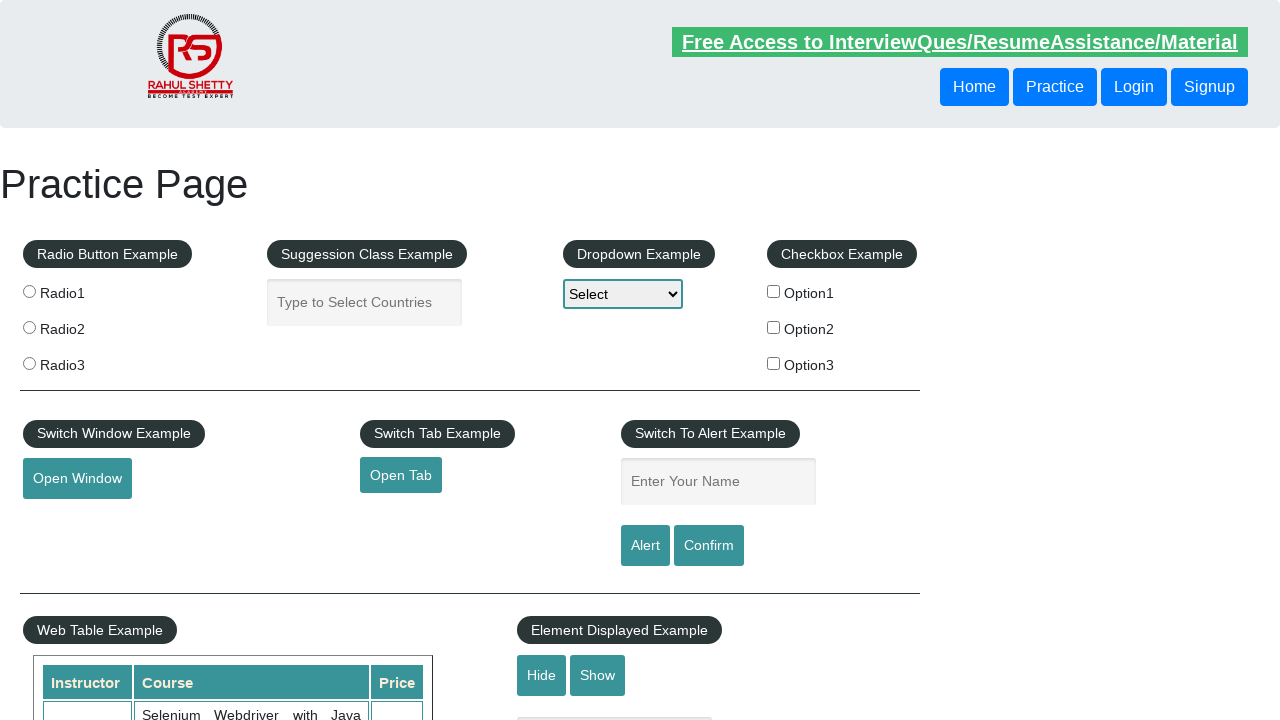

Found 5 links in footer column
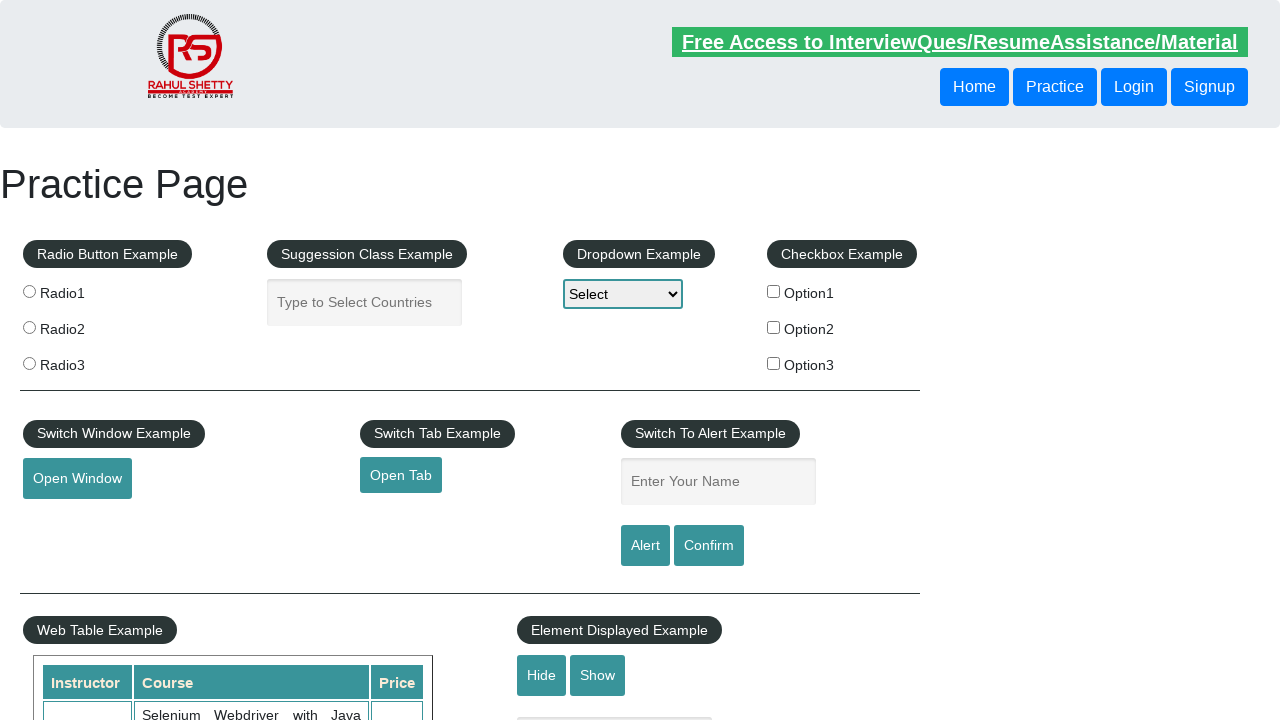

Opened footer link 1 in new tab using Ctrl+Click at (68, 520) on #gf-BIG >> xpath=//table/tbody/tr/td[1]/ul//a >> nth=1
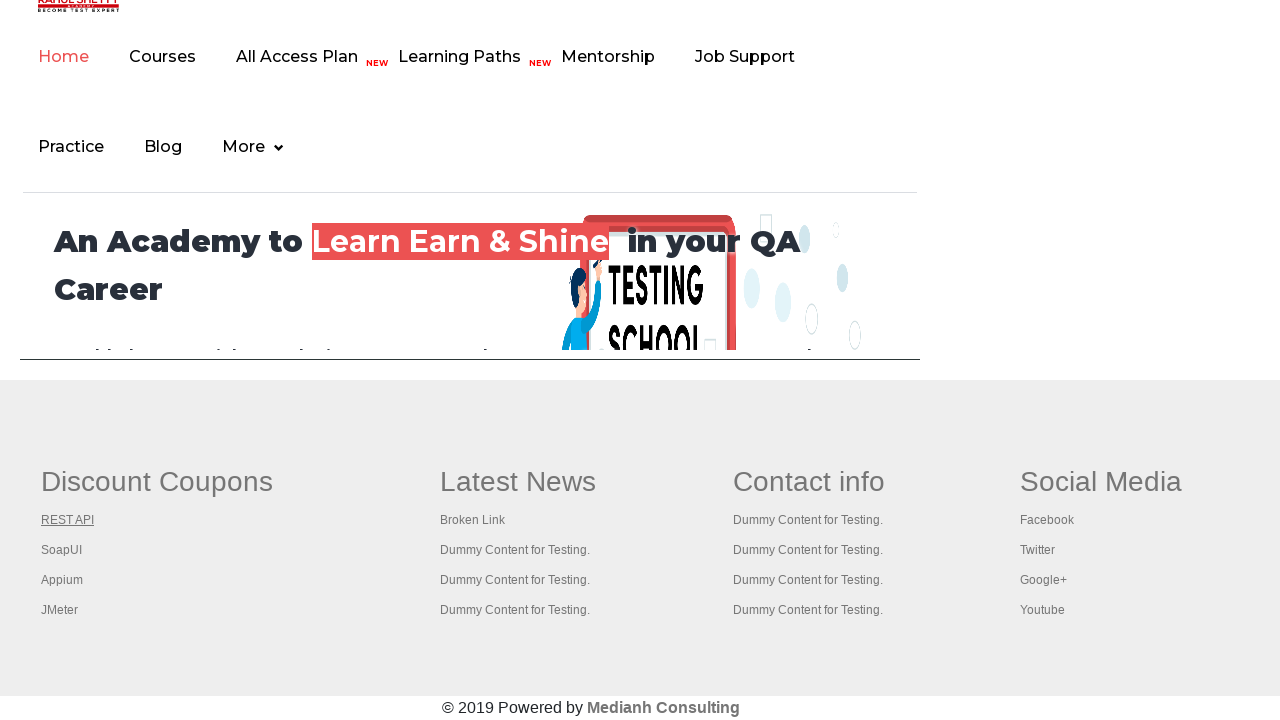

Opened footer link 2 in new tab using Ctrl+Click at (62, 550) on #gf-BIG >> xpath=//table/tbody/tr/td[1]/ul//a >> nth=2
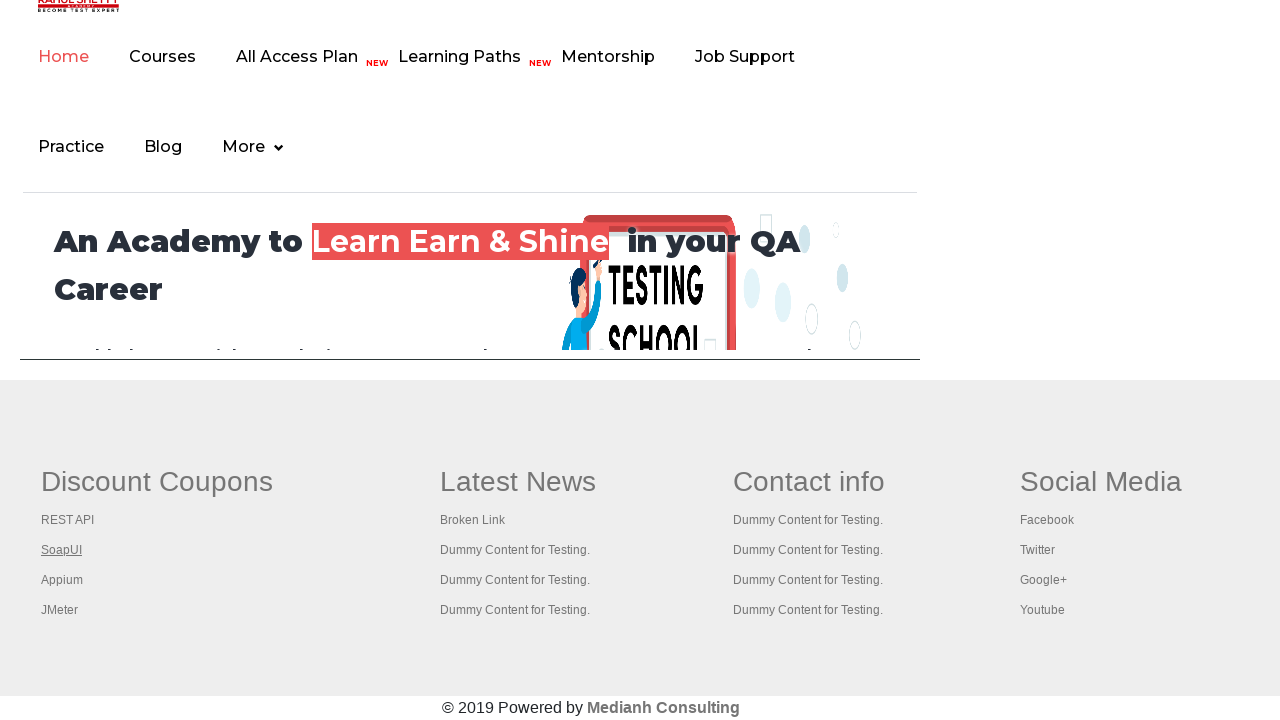

Opened footer link 3 in new tab using Ctrl+Click at (62, 580) on #gf-BIG >> xpath=//table/tbody/tr/td[1]/ul//a >> nth=3
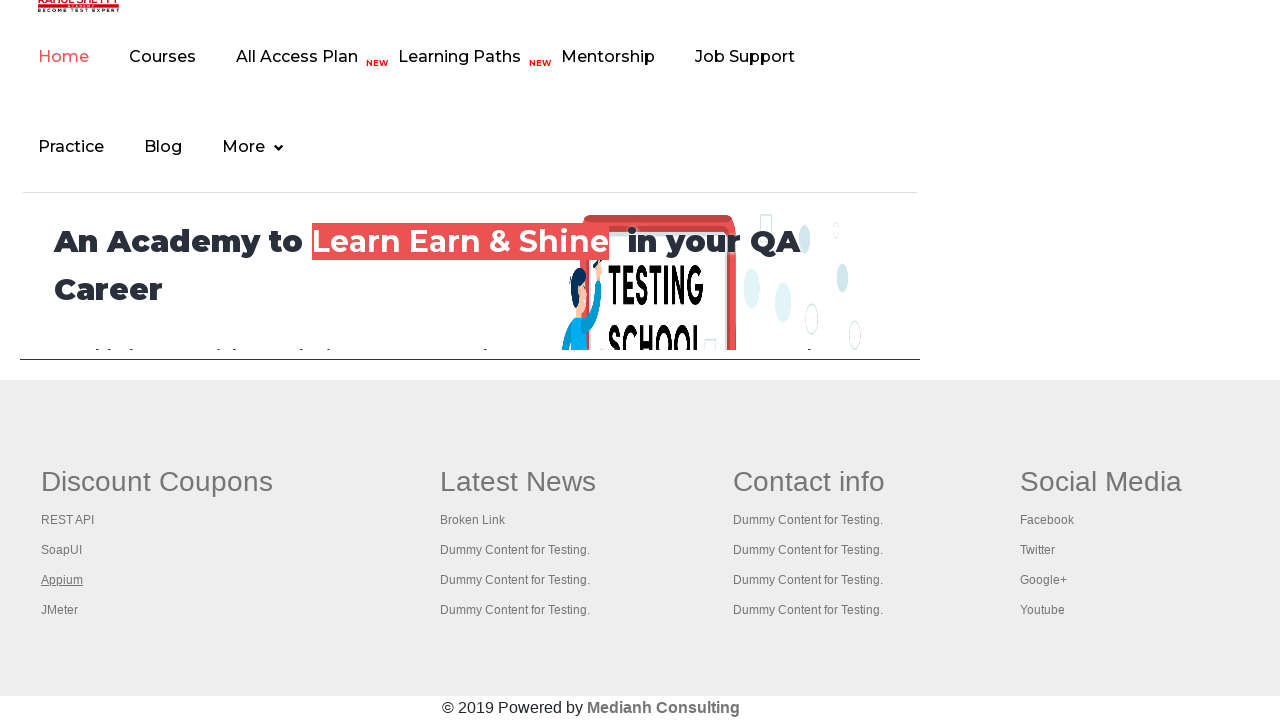

Opened footer link 4 in new tab using Ctrl+Click at (60, 610) on #gf-BIG >> xpath=//table/tbody/tr/td[1]/ul//a >> nth=4
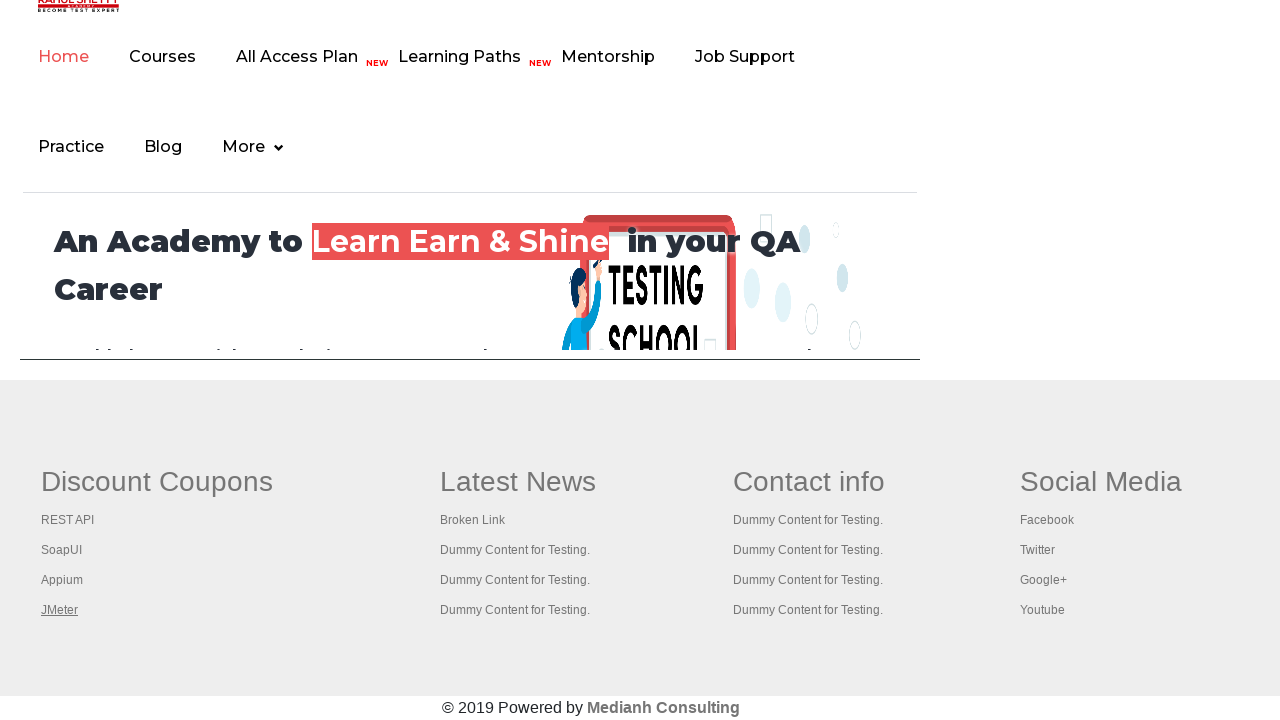

Retrieved all open pages/tabs (total: 5)
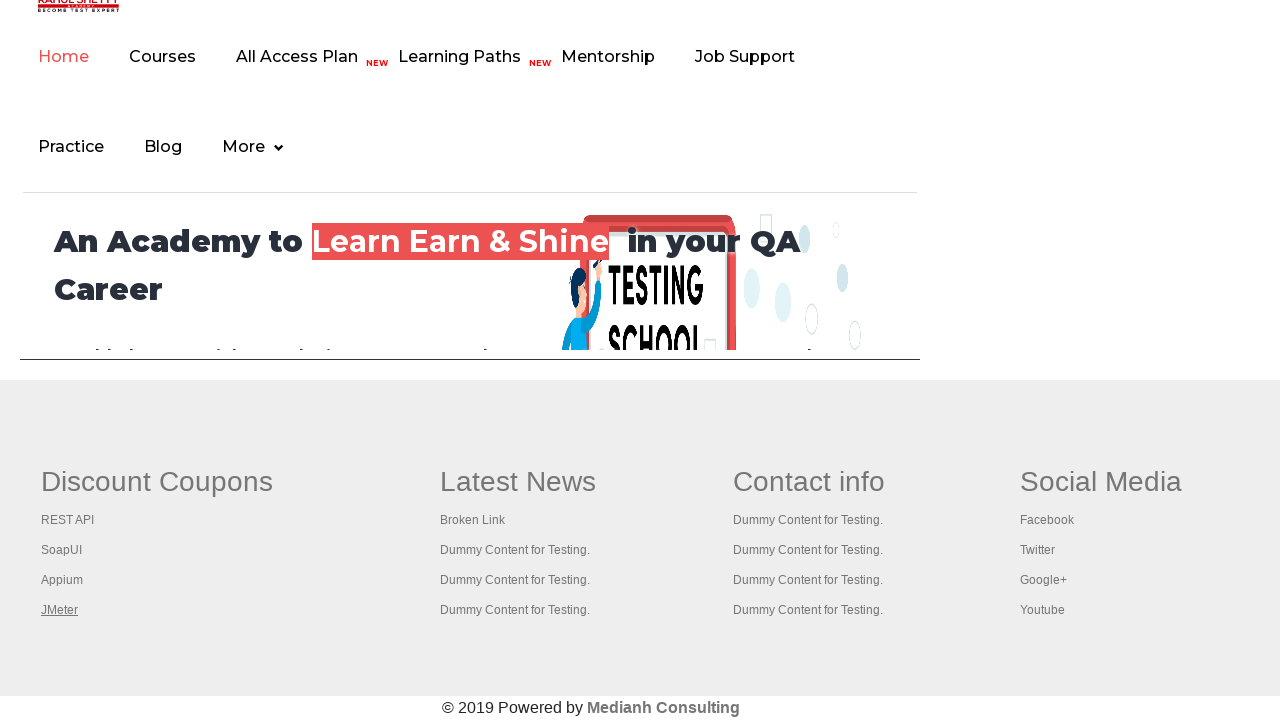

Brought a page to front for verification
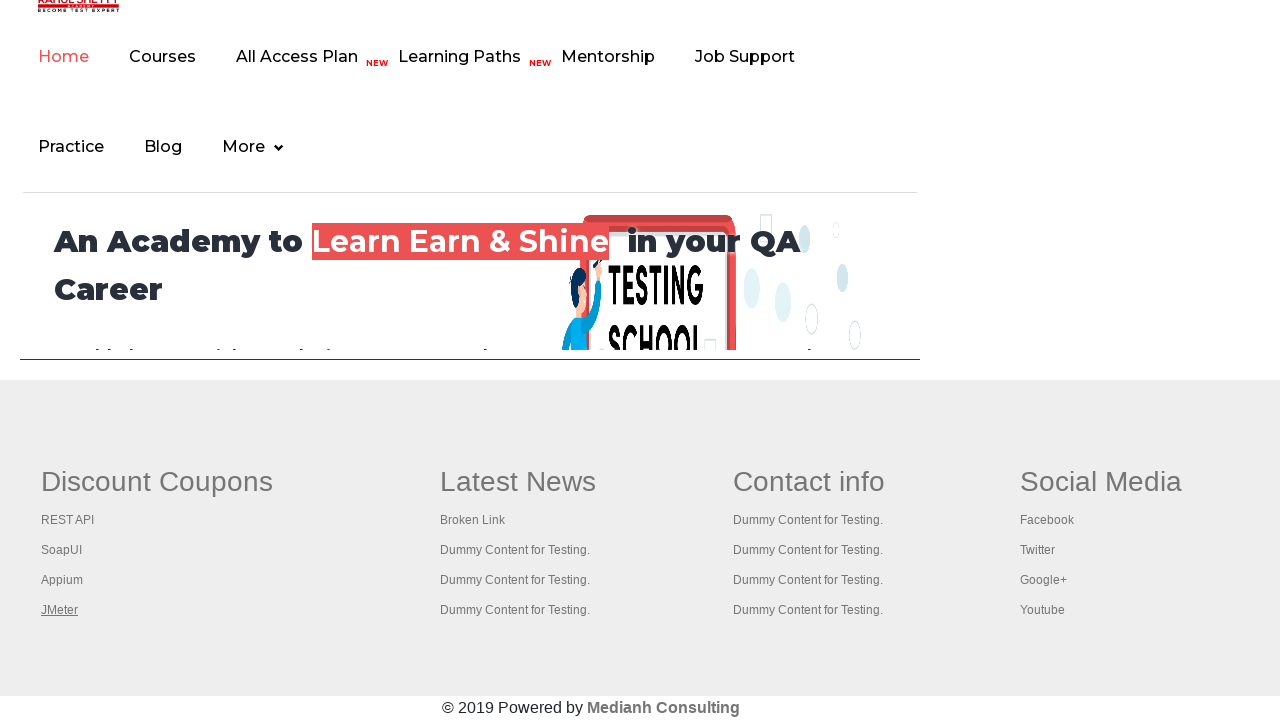

Waited for page to reach domcontentloaded state
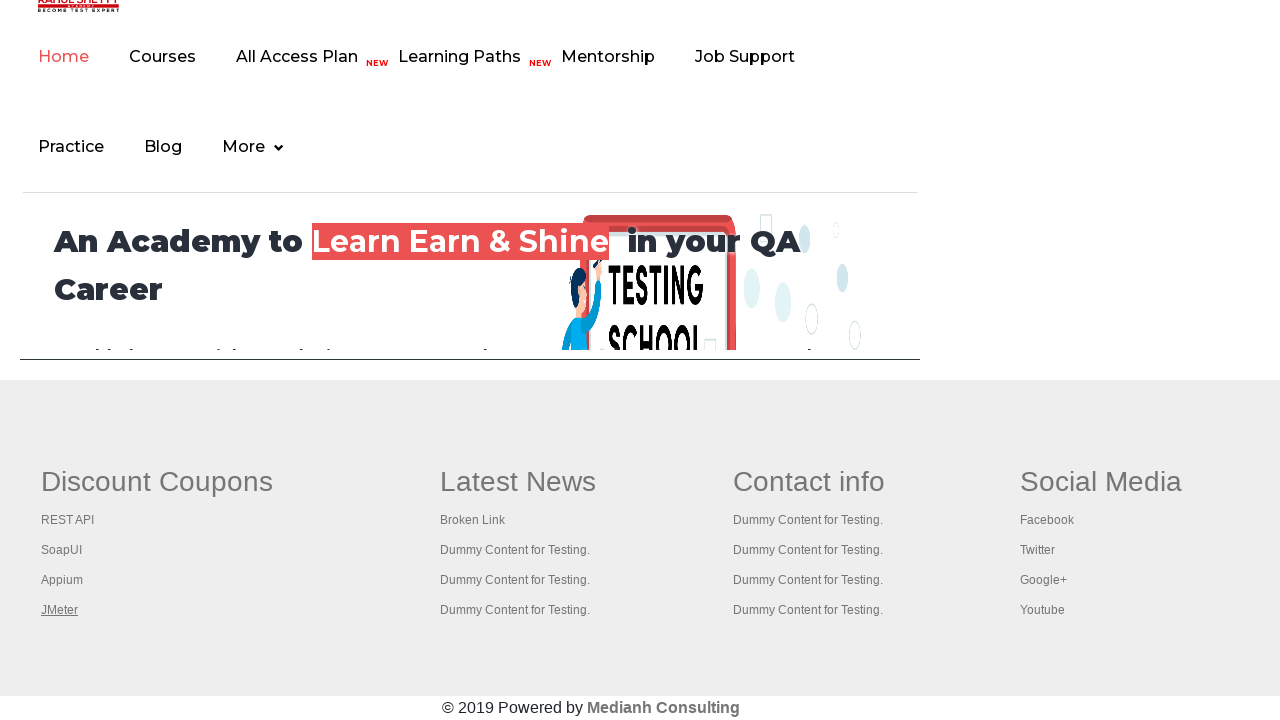

Brought a page to front for verification
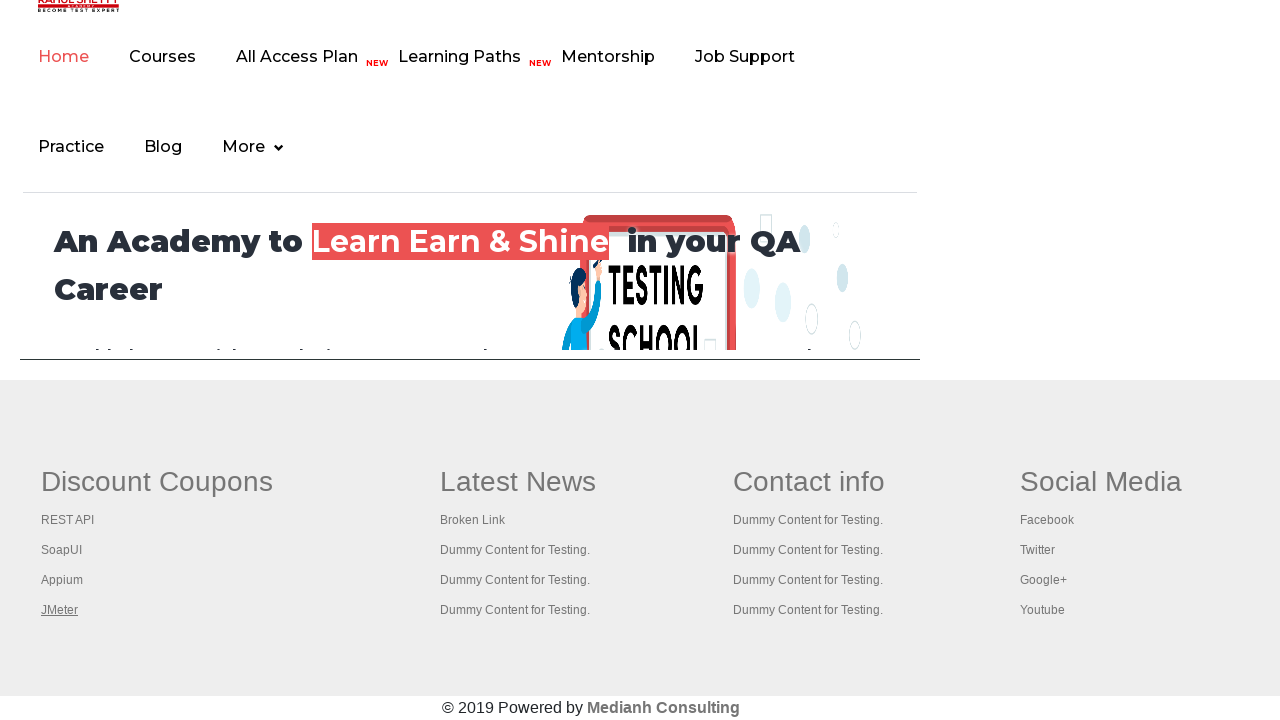

Waited for page to reach domcontentloaded state
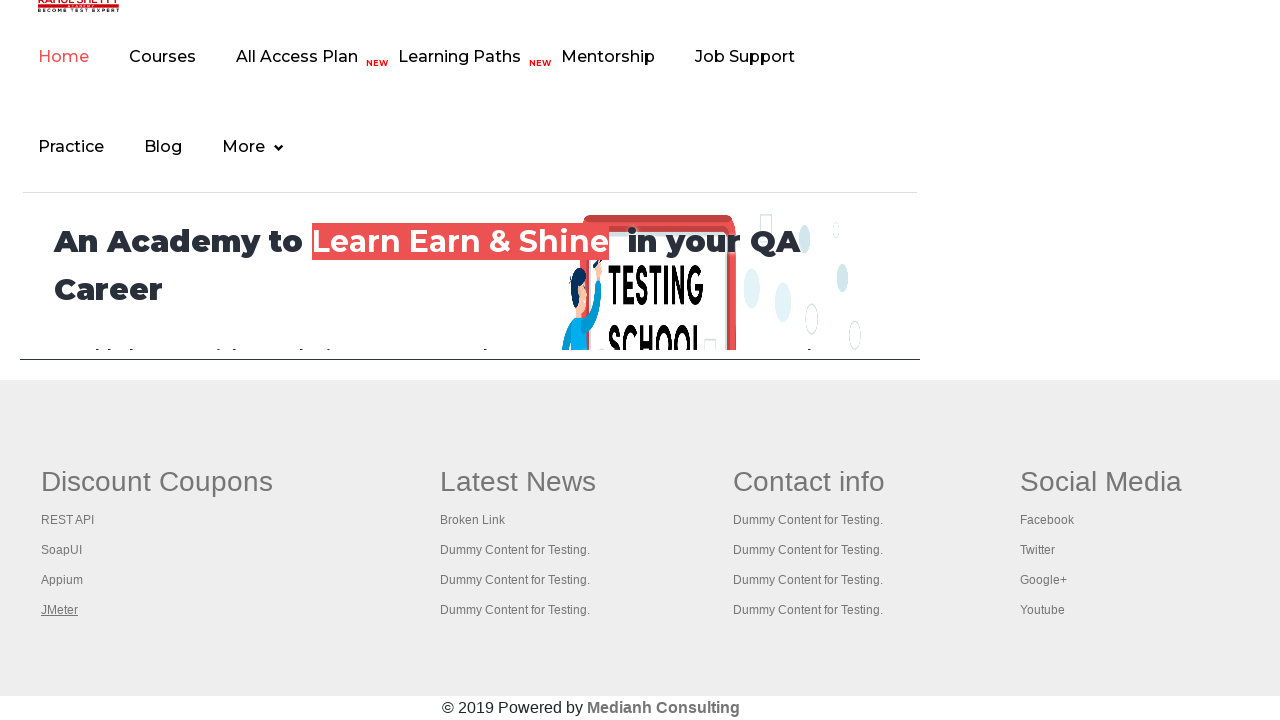

Brought a page to front for verification
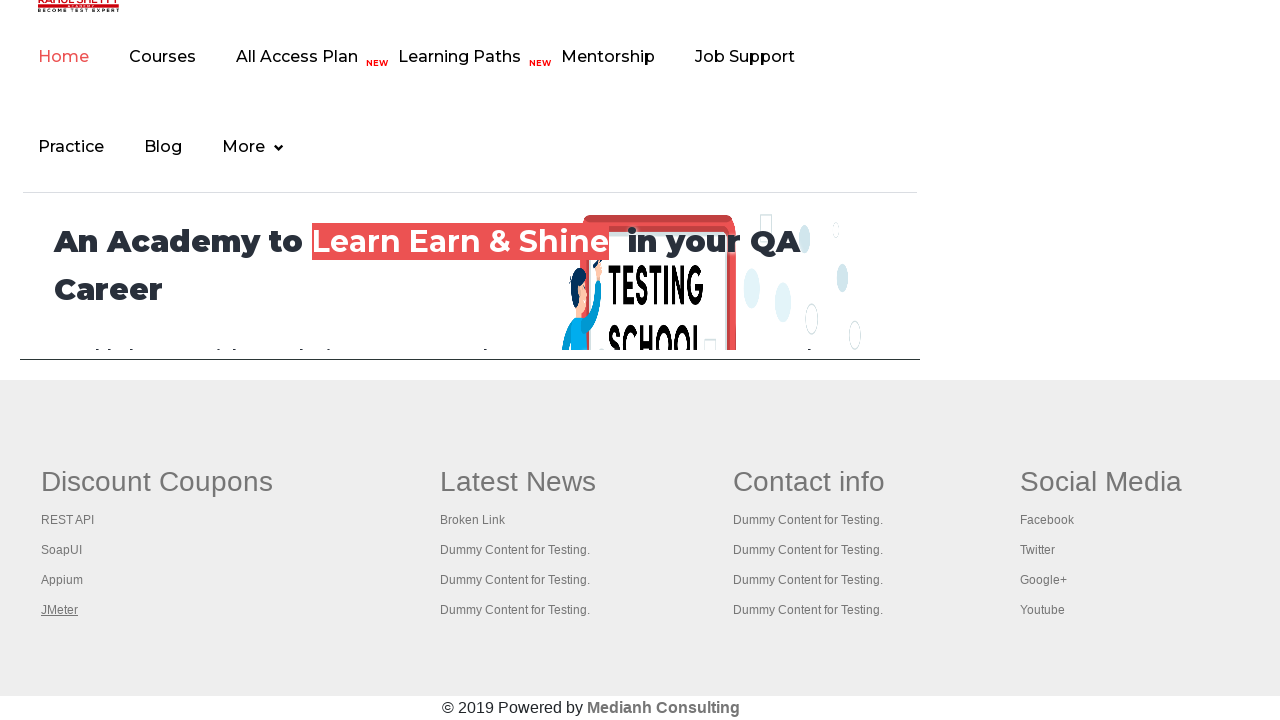

Waited for page to reach domcontentloaded state
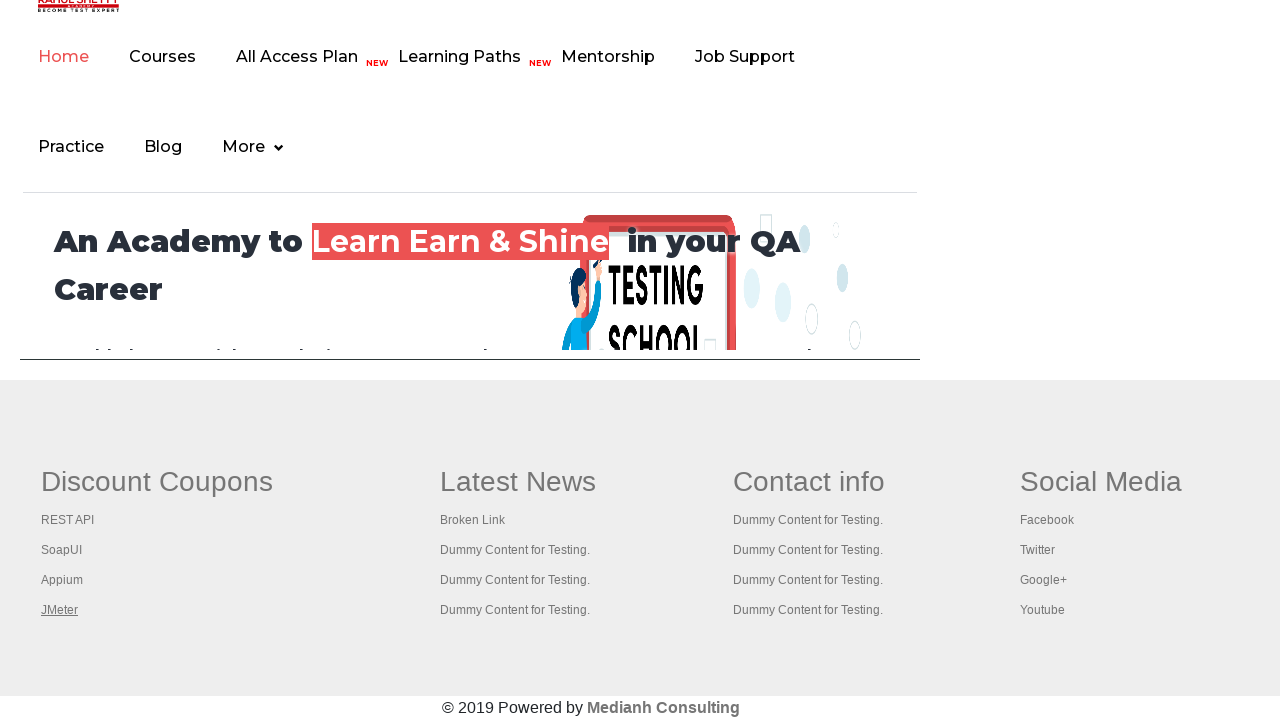

Brought a page to front for verification
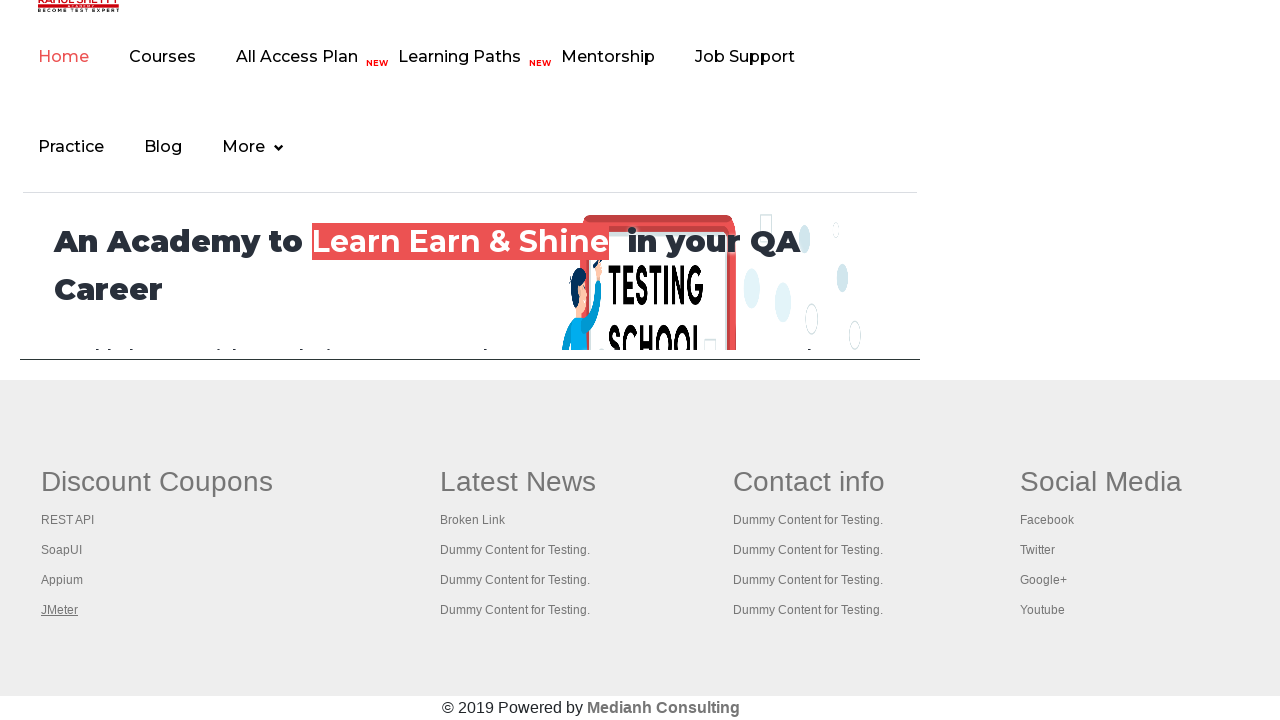

Waited for page to reach domcontentloaded state
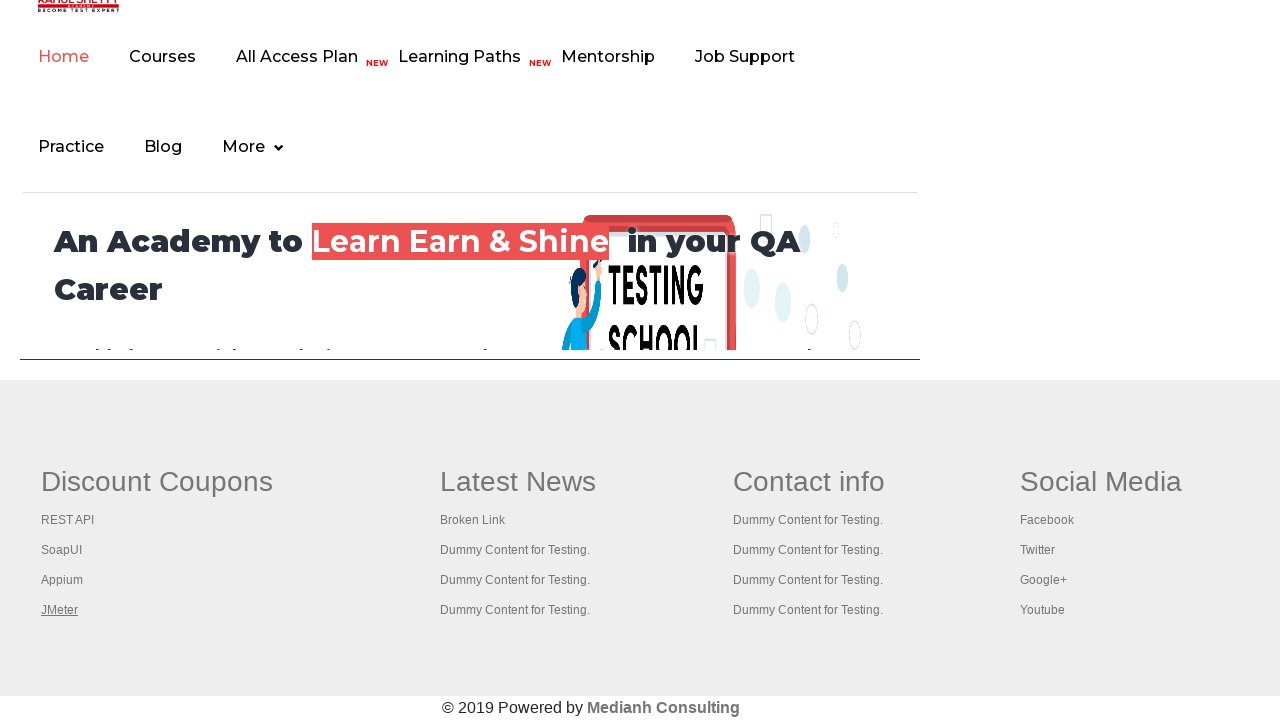

Brought a page to front for verification
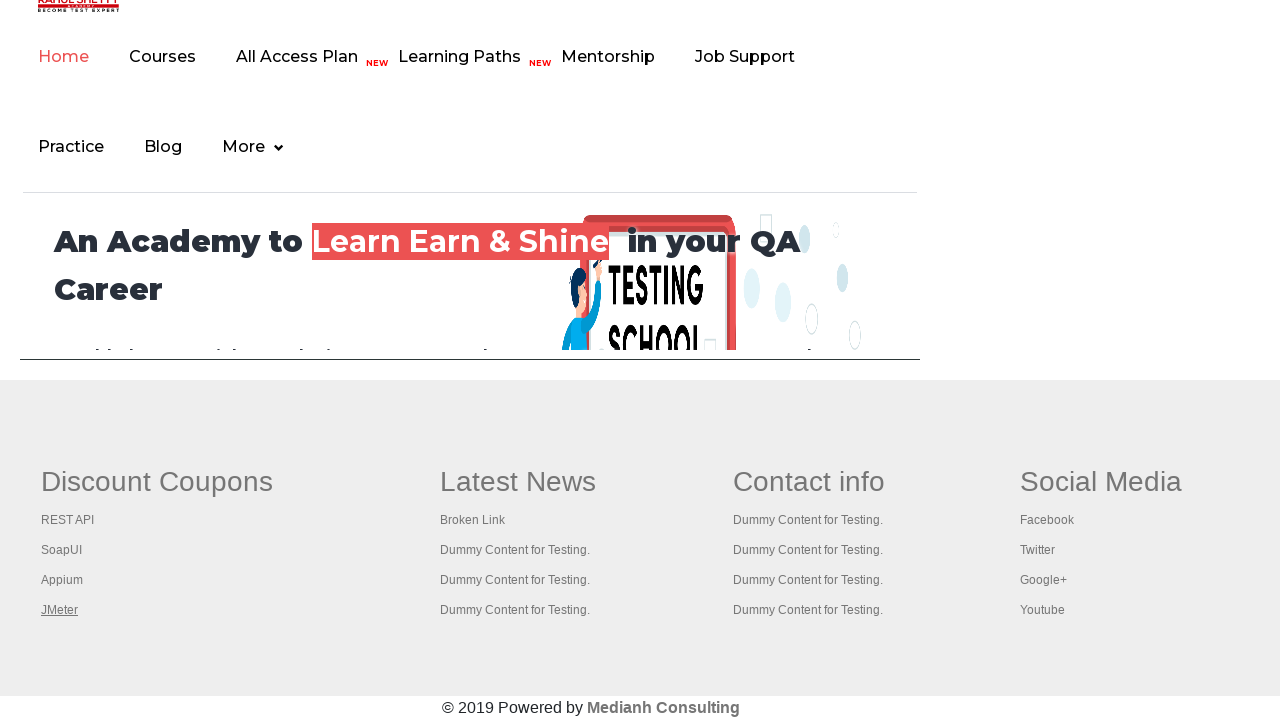

Waited for page to reach domcontentloaded state
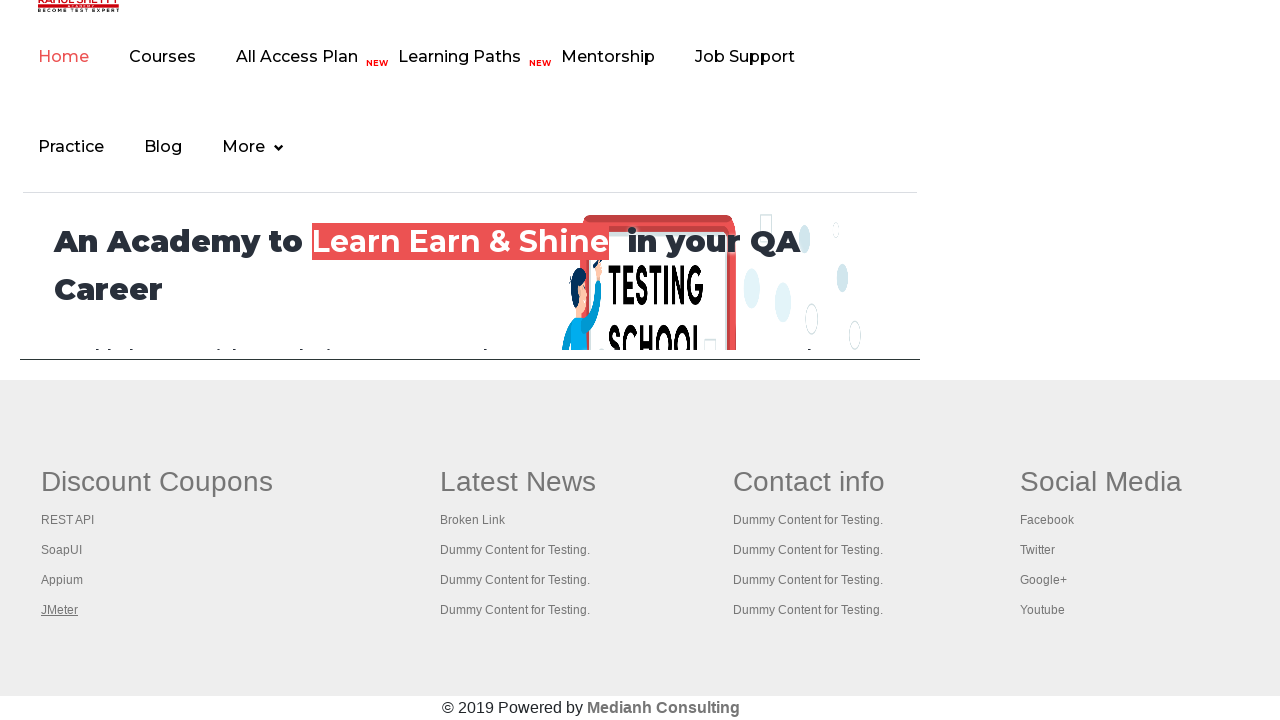

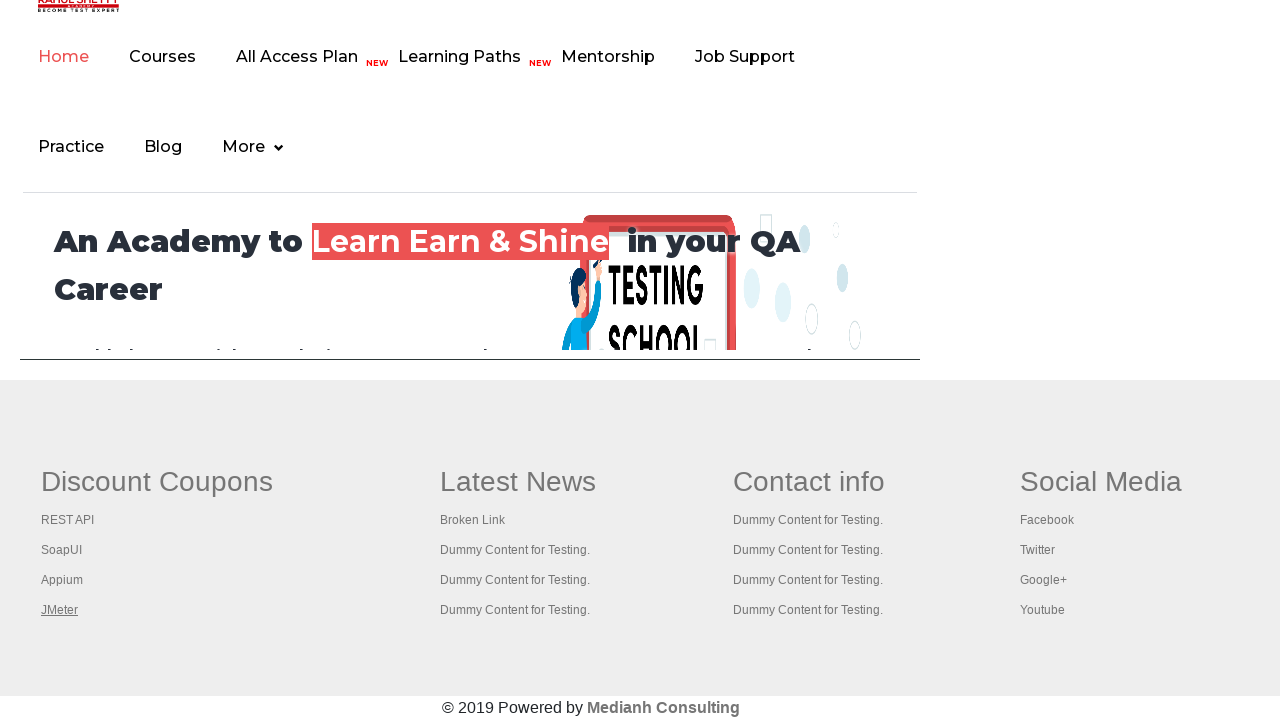